Tests a practice registration form by filling out personal information fields including name, email, gender, phone, date of birth, hobbies, address, state and city on the DemoQA automation practice form.

Starting URL: https://demoqa.com/automation-practice-form

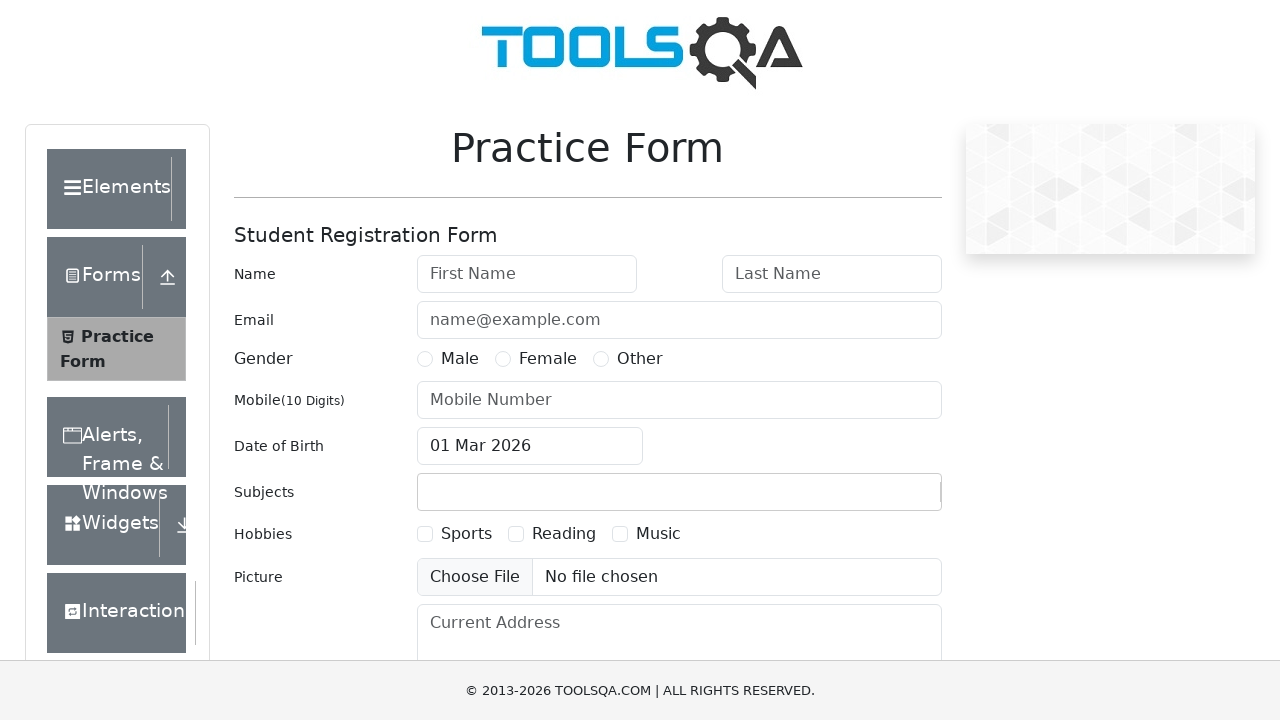

Filled first name field with 'Altyna' on input#firstName
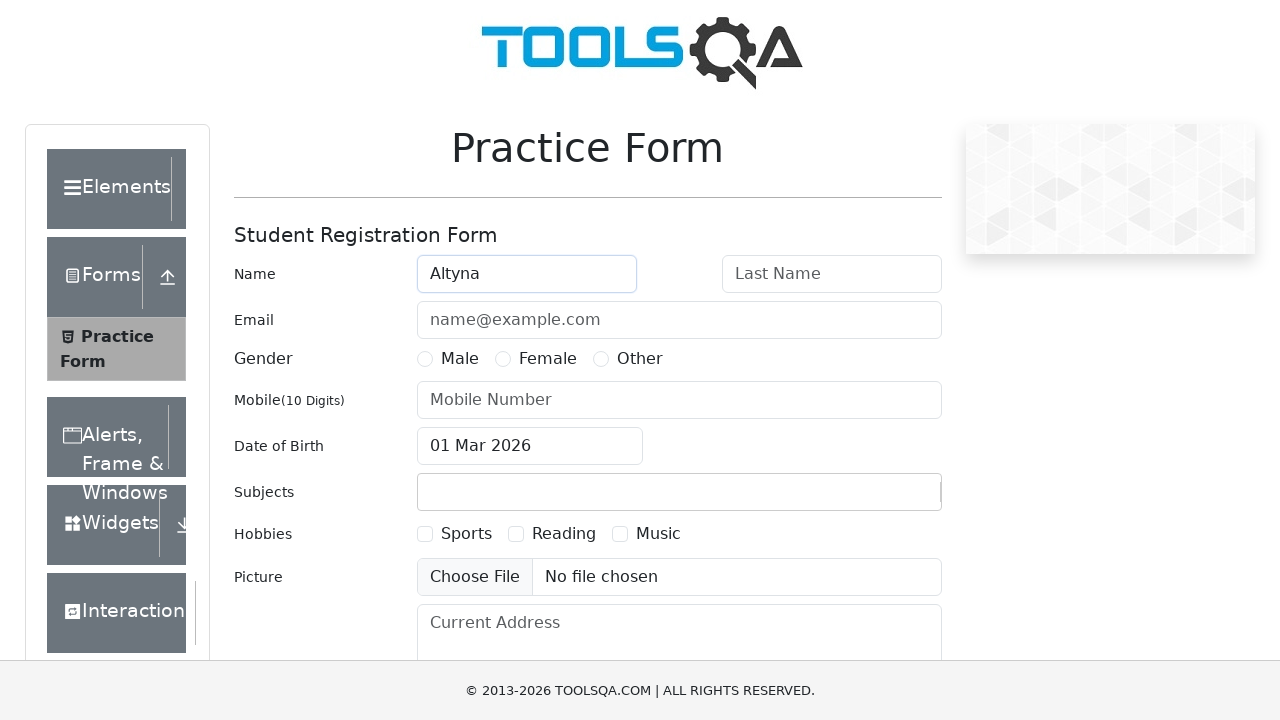

Filled last name field with 'Bekhtenova' on input#lastName
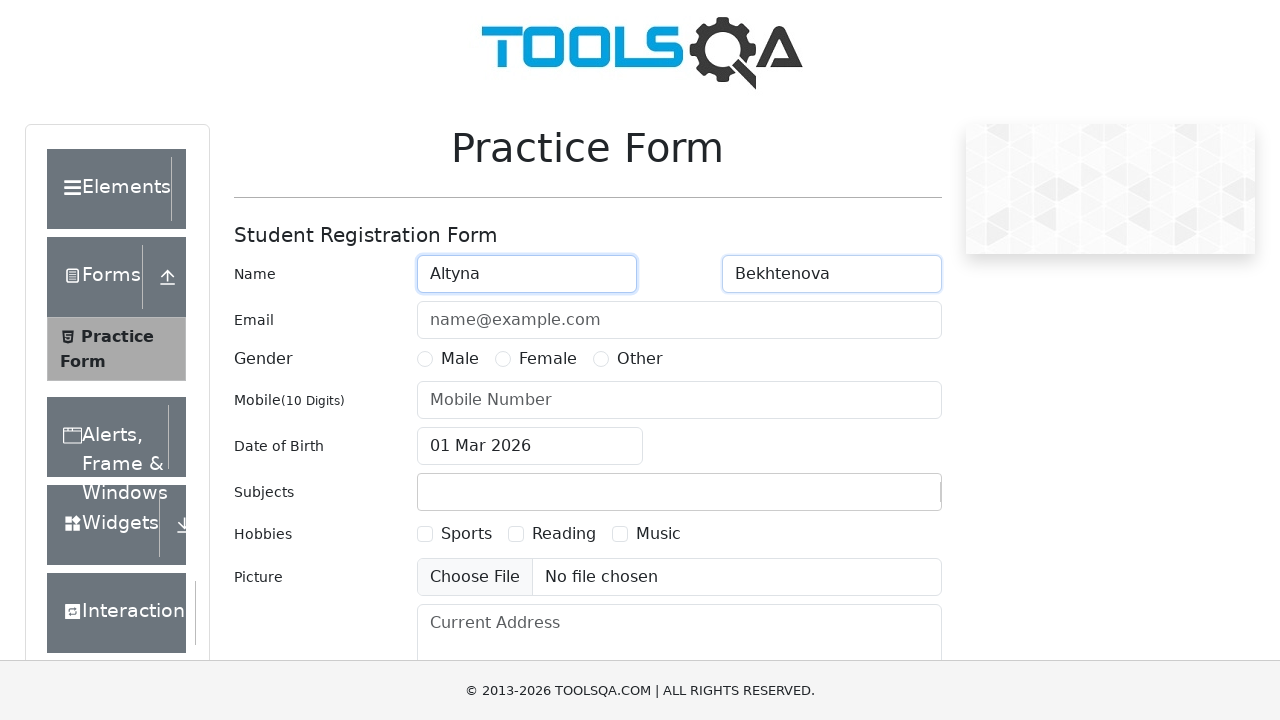

Filled email field with 'altusha.pin-up@mail.ru' on input#userEmail
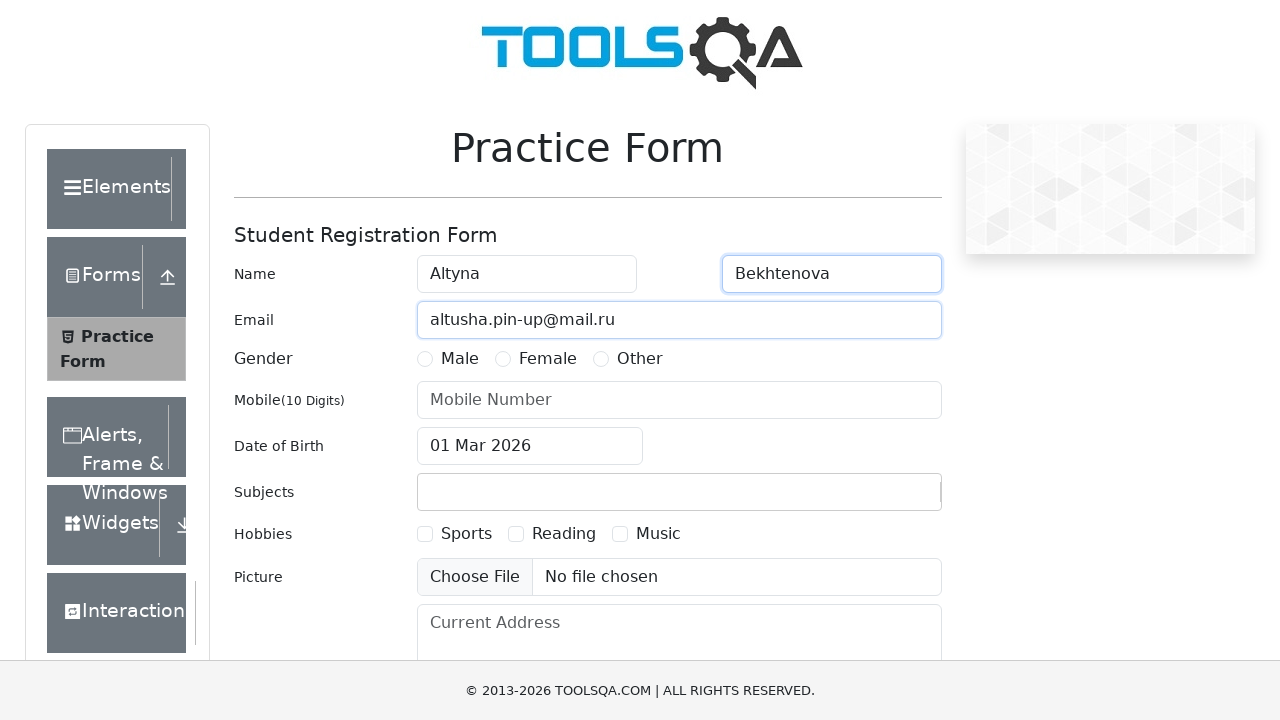

Selected Male gender option at (460, 359) on label[for='gender-radio-1']
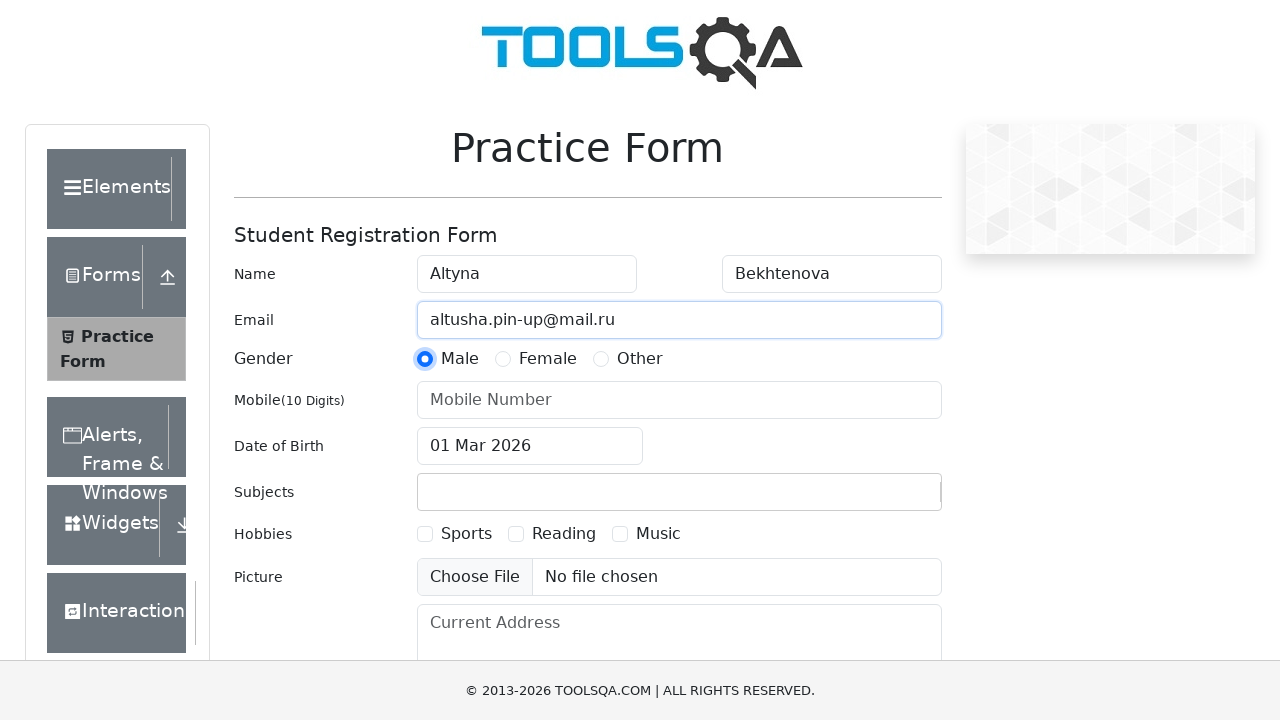

Filled phone number field with '8888888888' on input#userNumber
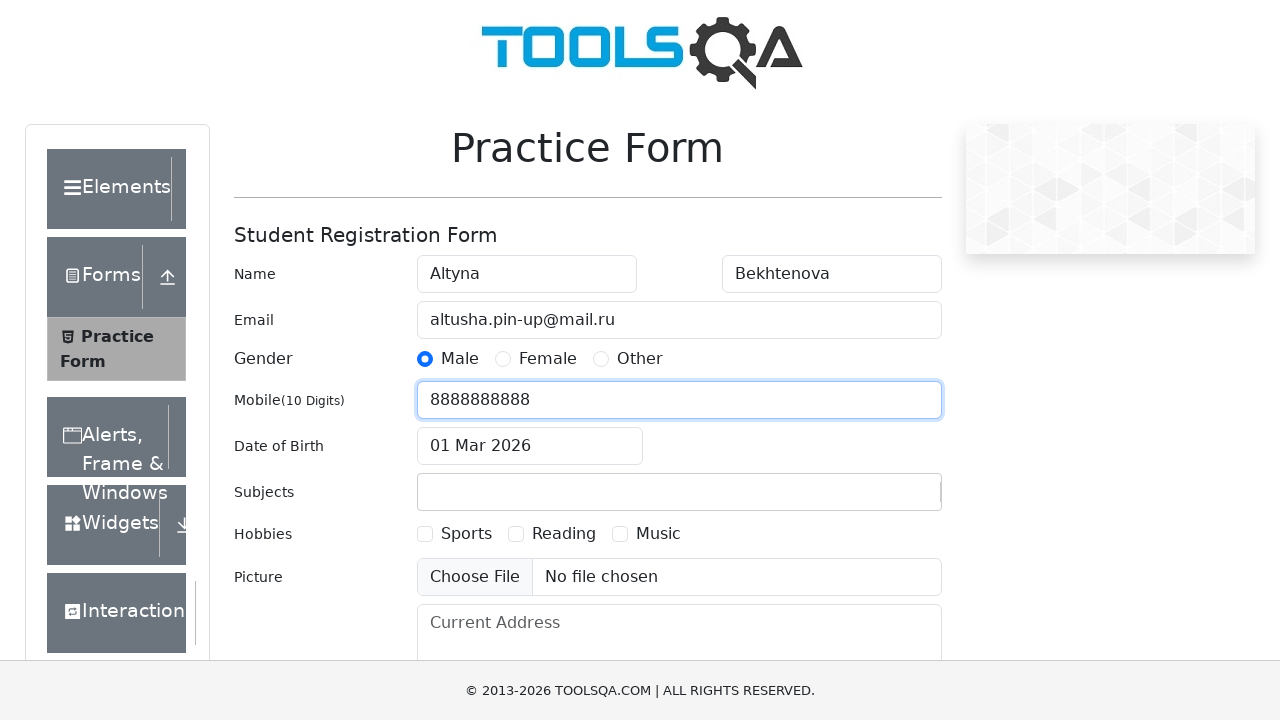

Clicked date of birth input to open date picker at (530, 446) on input#dateOfBirthInput
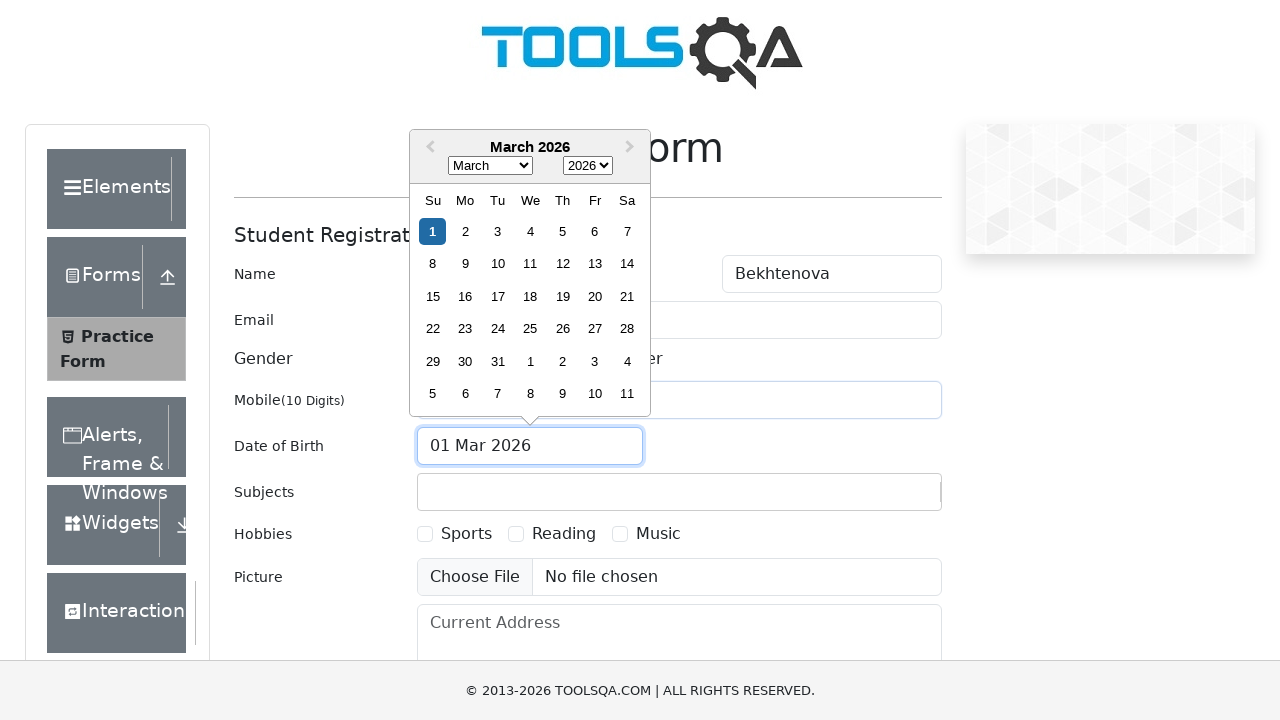

Selected July (month 6) in date picker on .react-datepicker__month-select
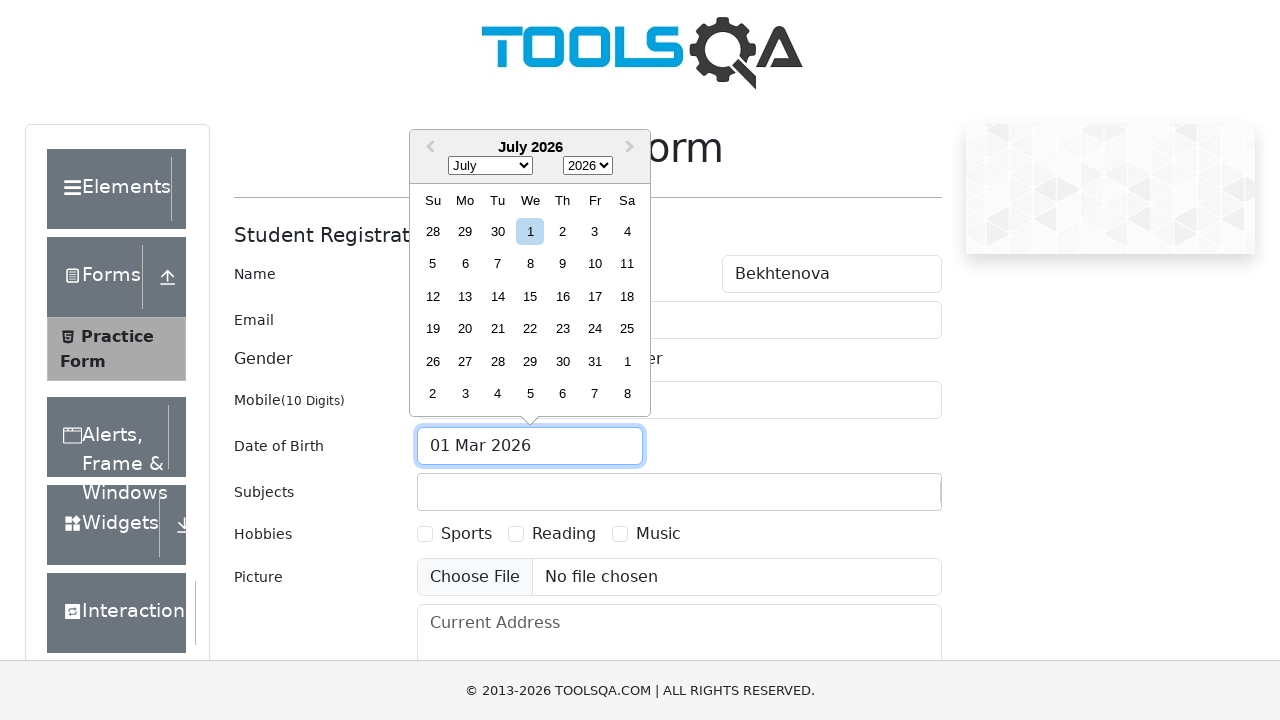

Selected year 1995 in date picker on .react-datepicker__year-select
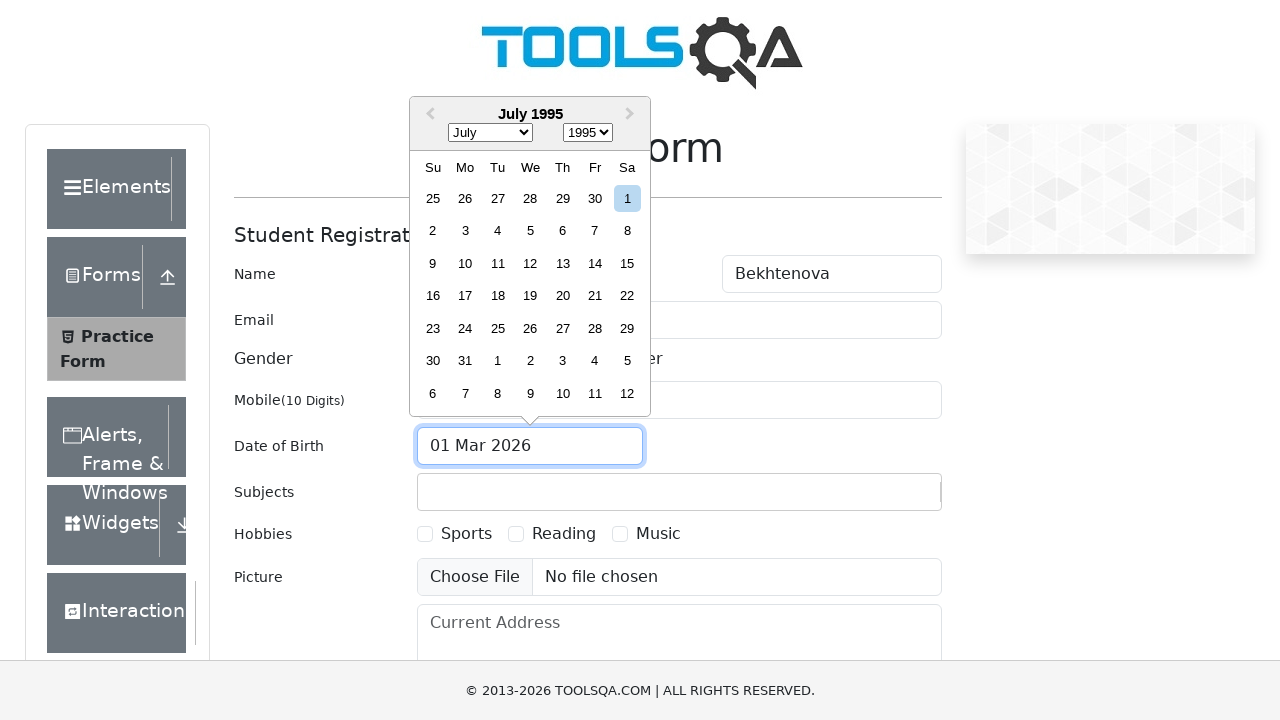

Selected day 6 in date picker at (562, 231) on .react-datepicker__day--006:not(.react-datepicker__day--outside-month)
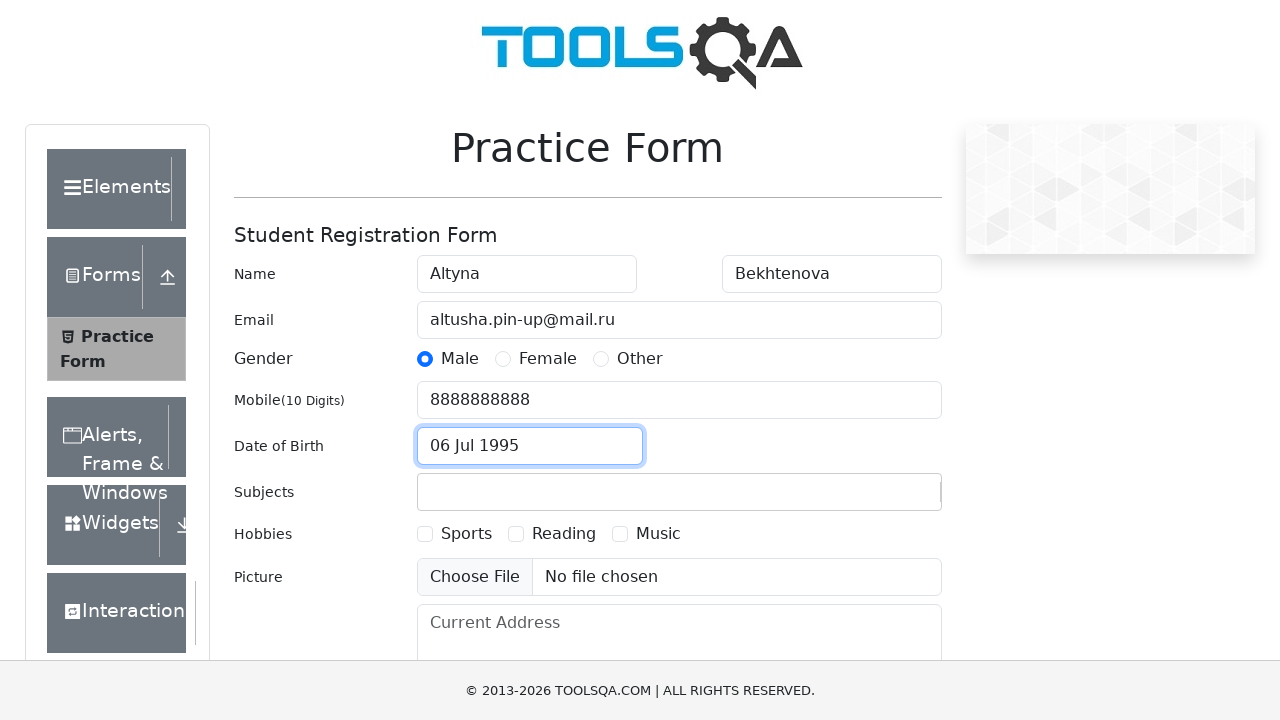

Selected Reading hobby checkbox at (564, 534) on label[for='hobbies-checkbox-2']
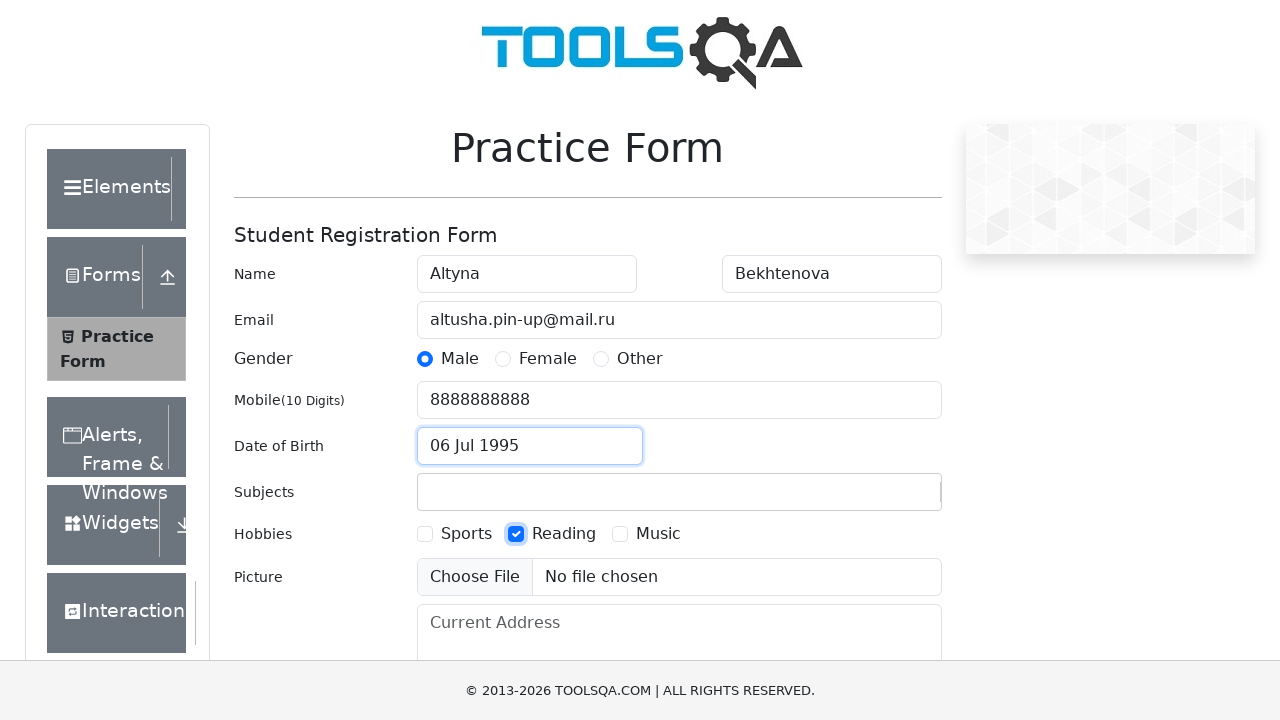

Filled current address field with 'Novosibirsk' on textarea#currentAddress
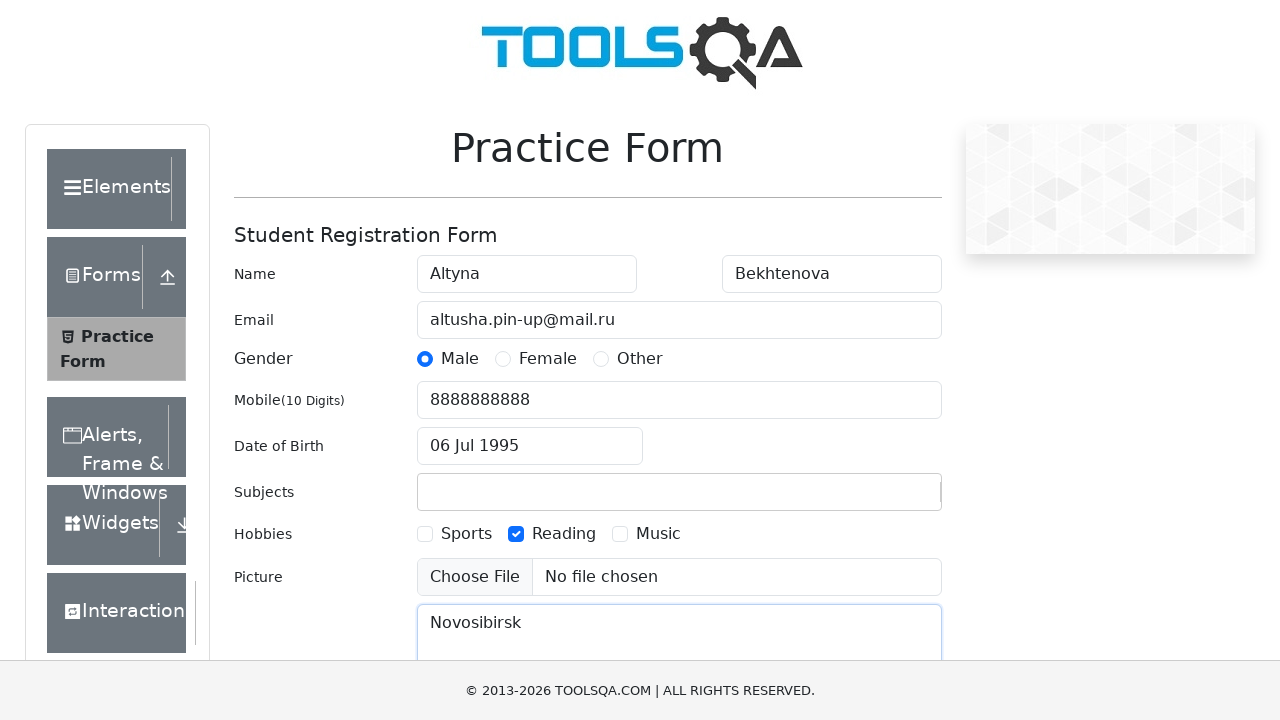

Filled state input with 'NCR' on #react-select-3-input
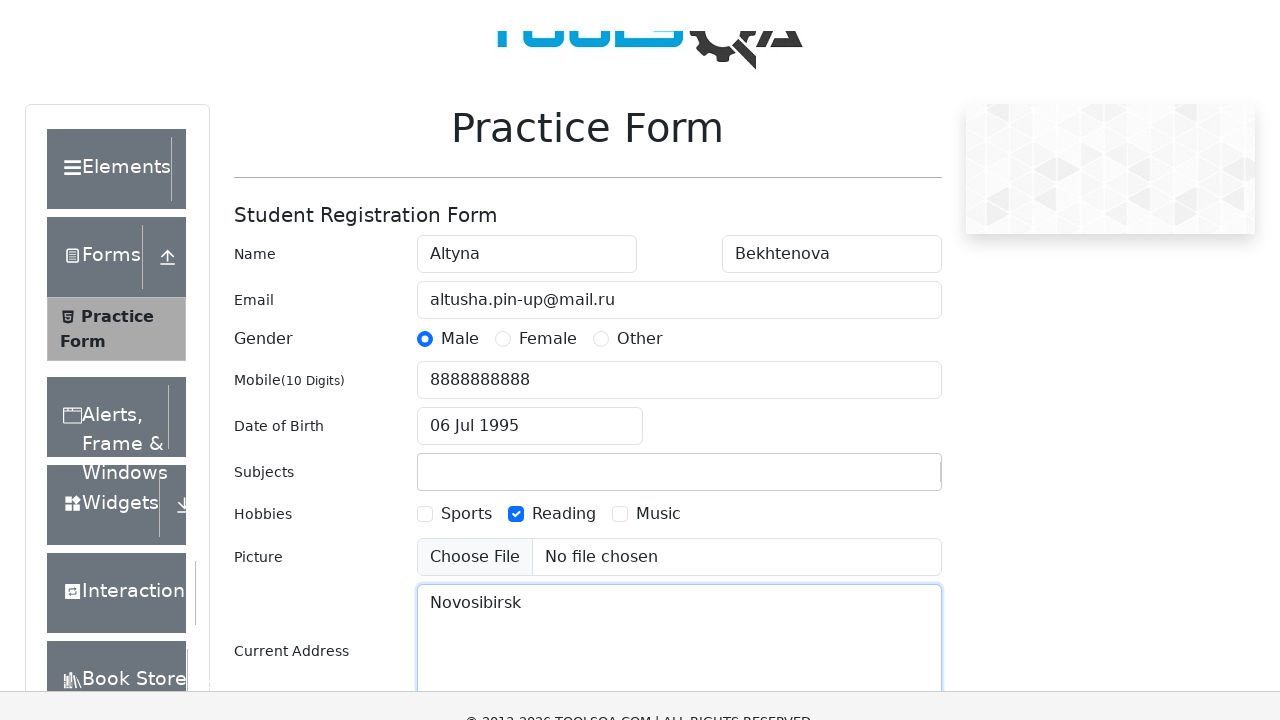

Pressed Enter to confirm state selection
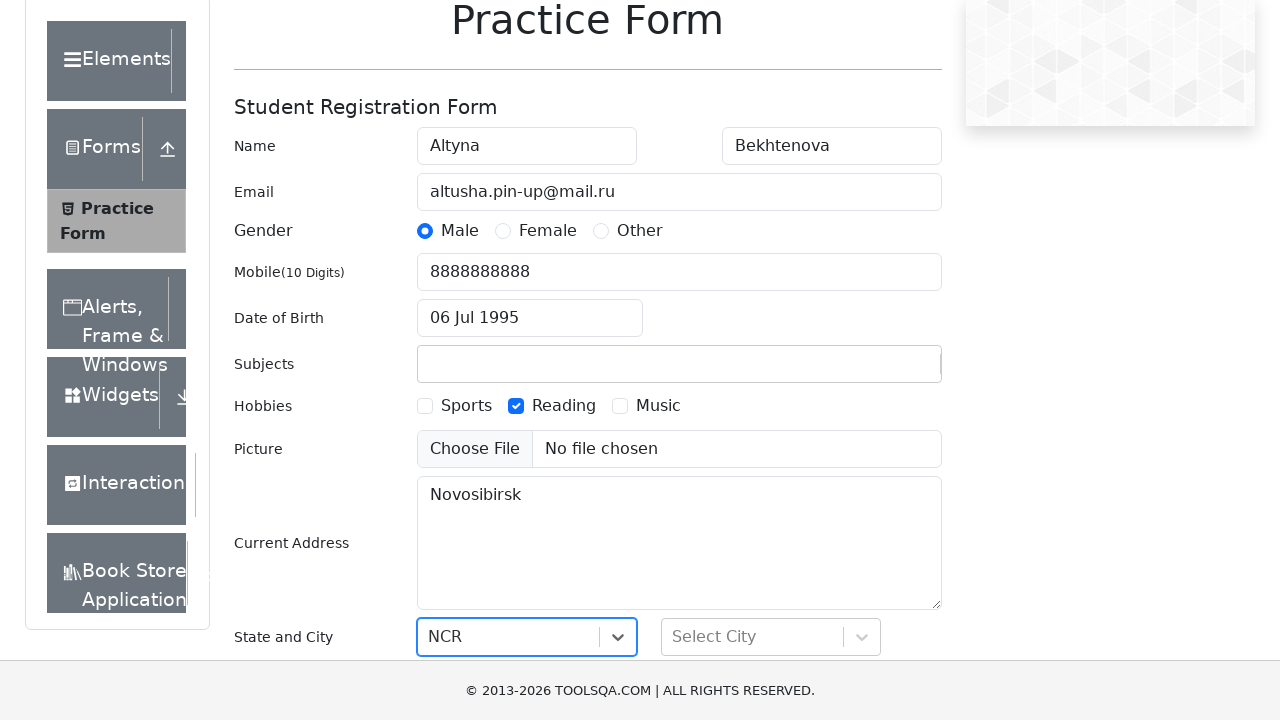

Filled city input with 'Delhi' on #react-select-4-input
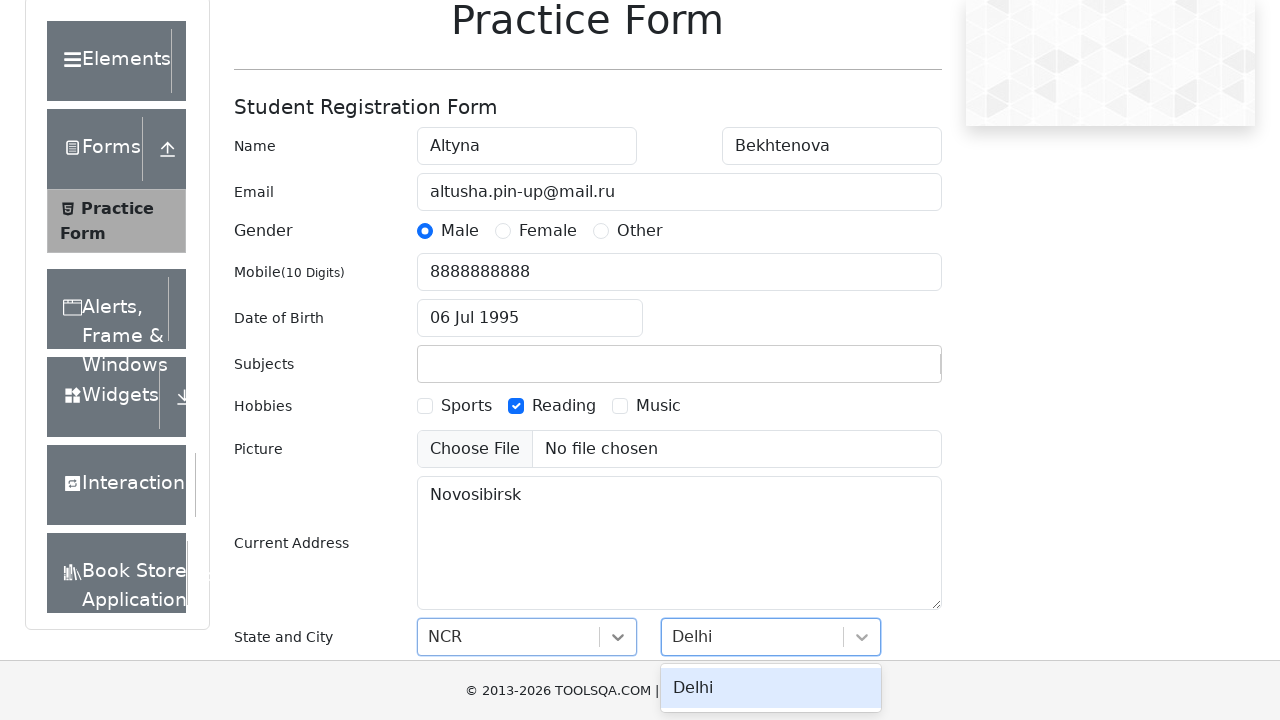

Pressed Enter to confirm city selection
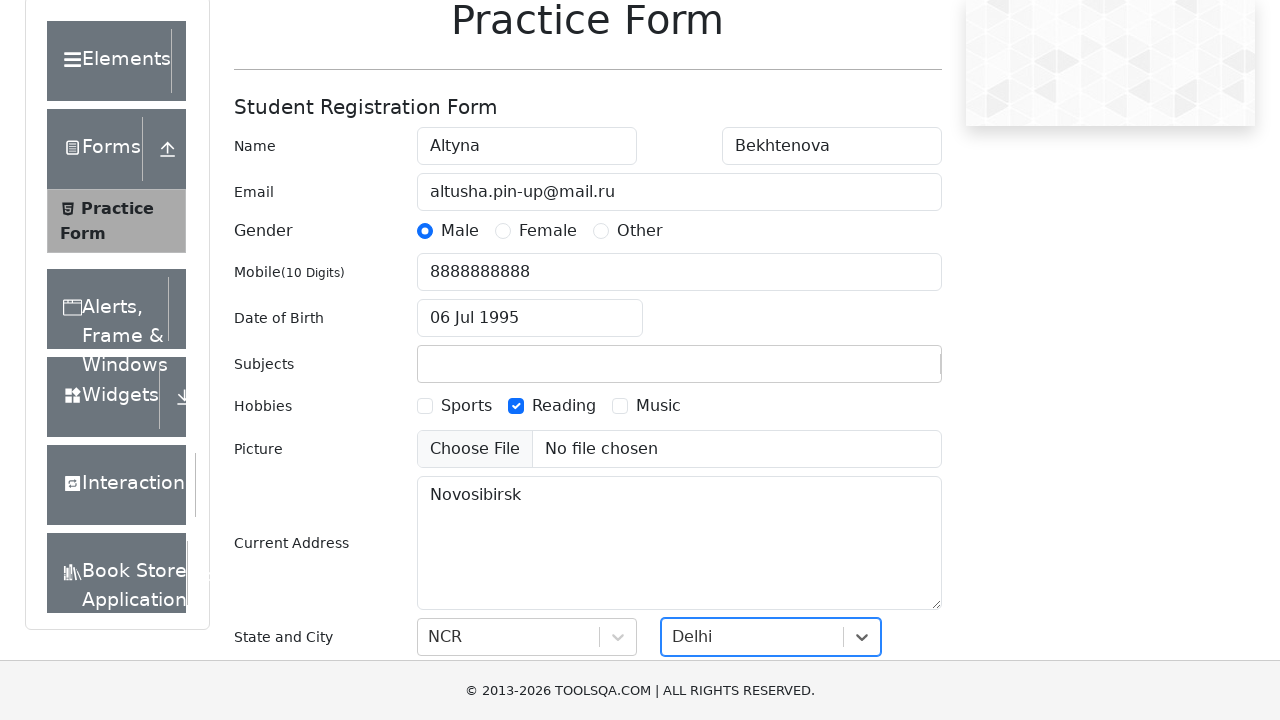

Waited for form to complete processing
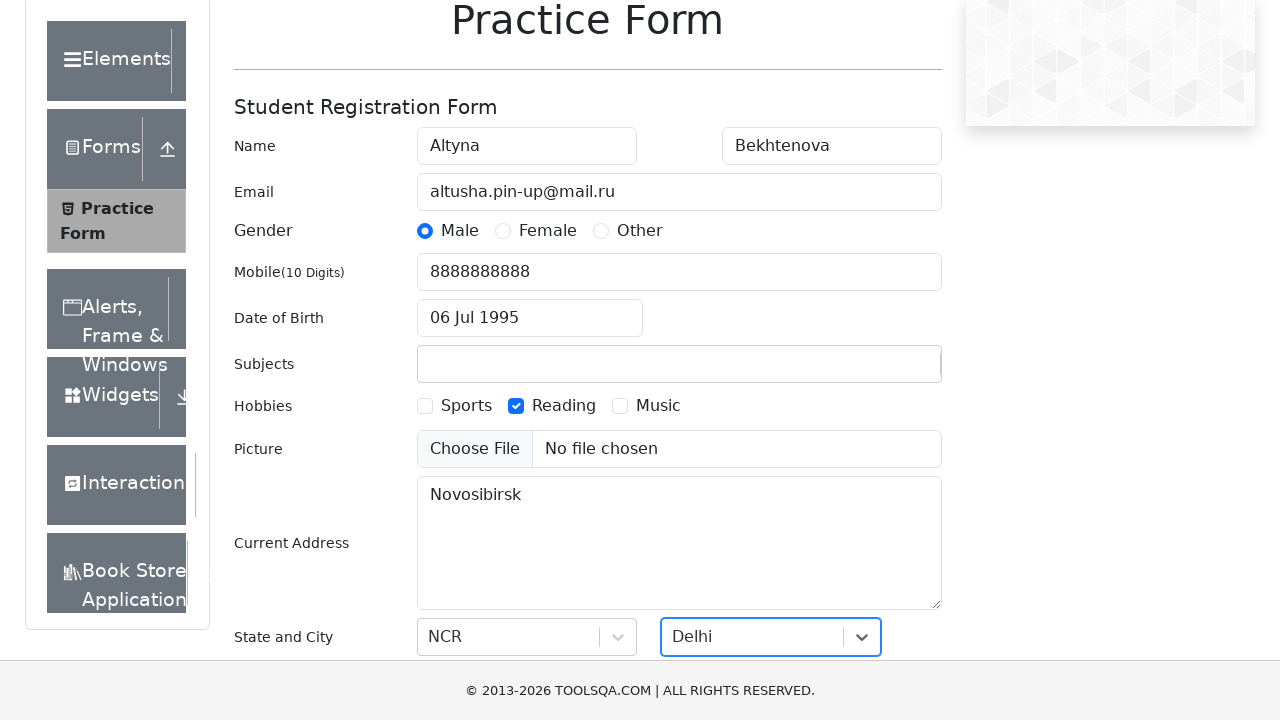

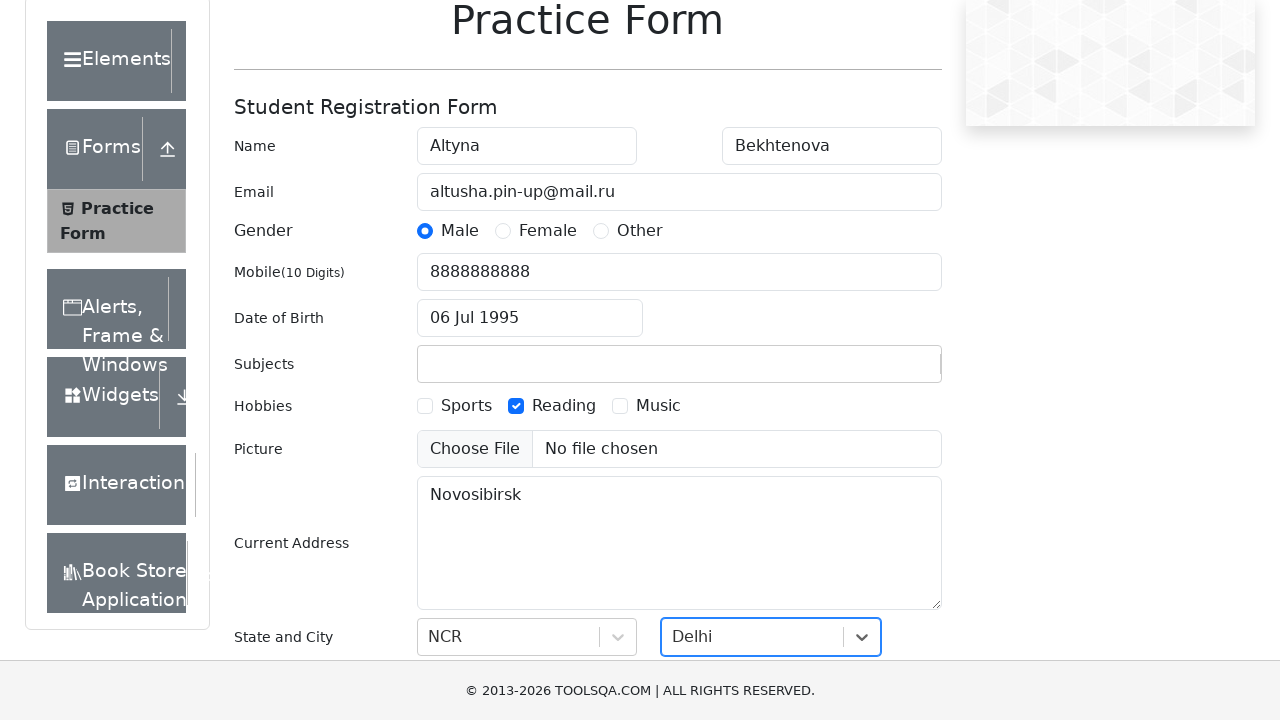